Tests navigation to the Blog page by clicking the Blog menu link

Starting URL: https://ecommerce-playground.lambdatest.io/

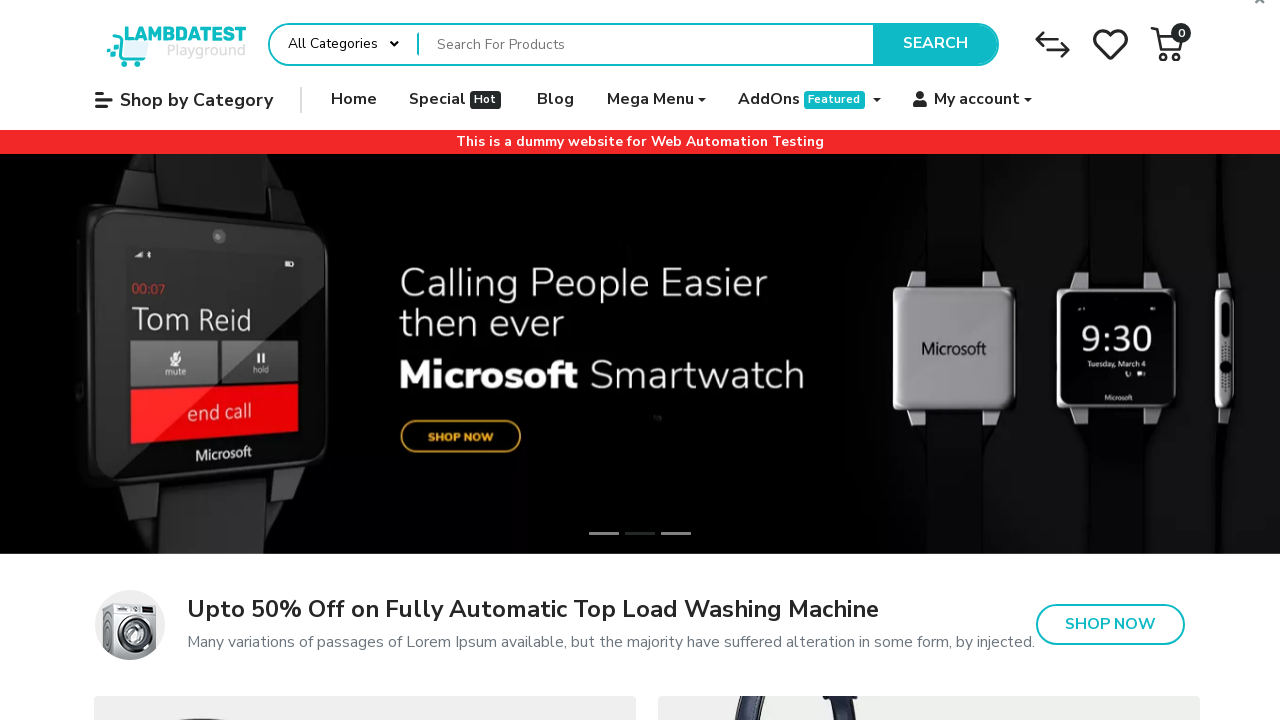

Clicked on 'Blog' menu link at (556, 100) on internal:role=link[name="Blog"s]
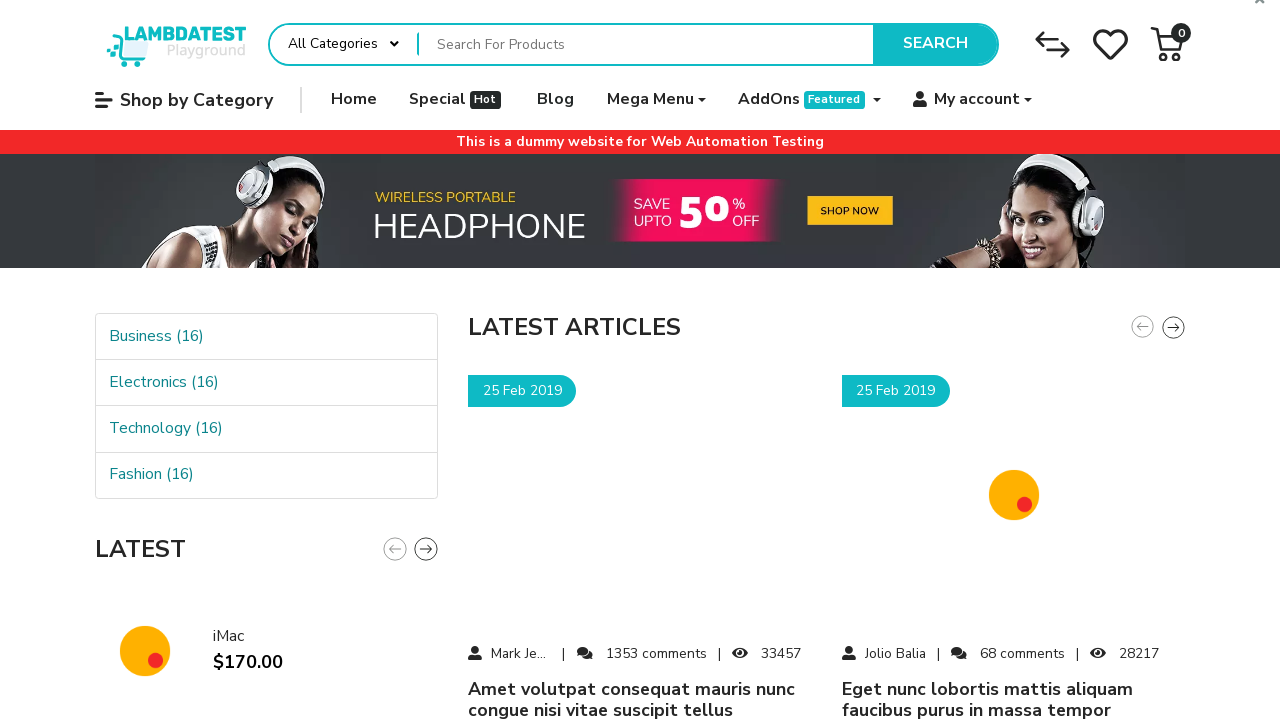

Blog page loaded successfully
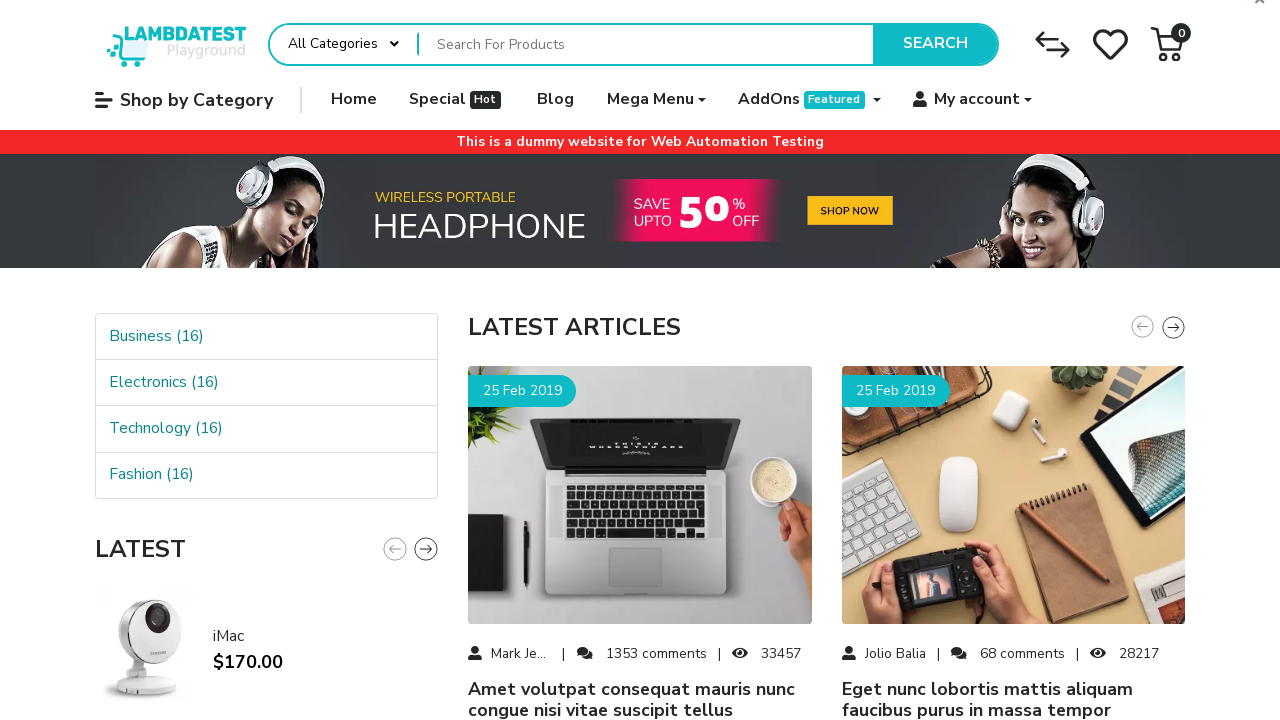

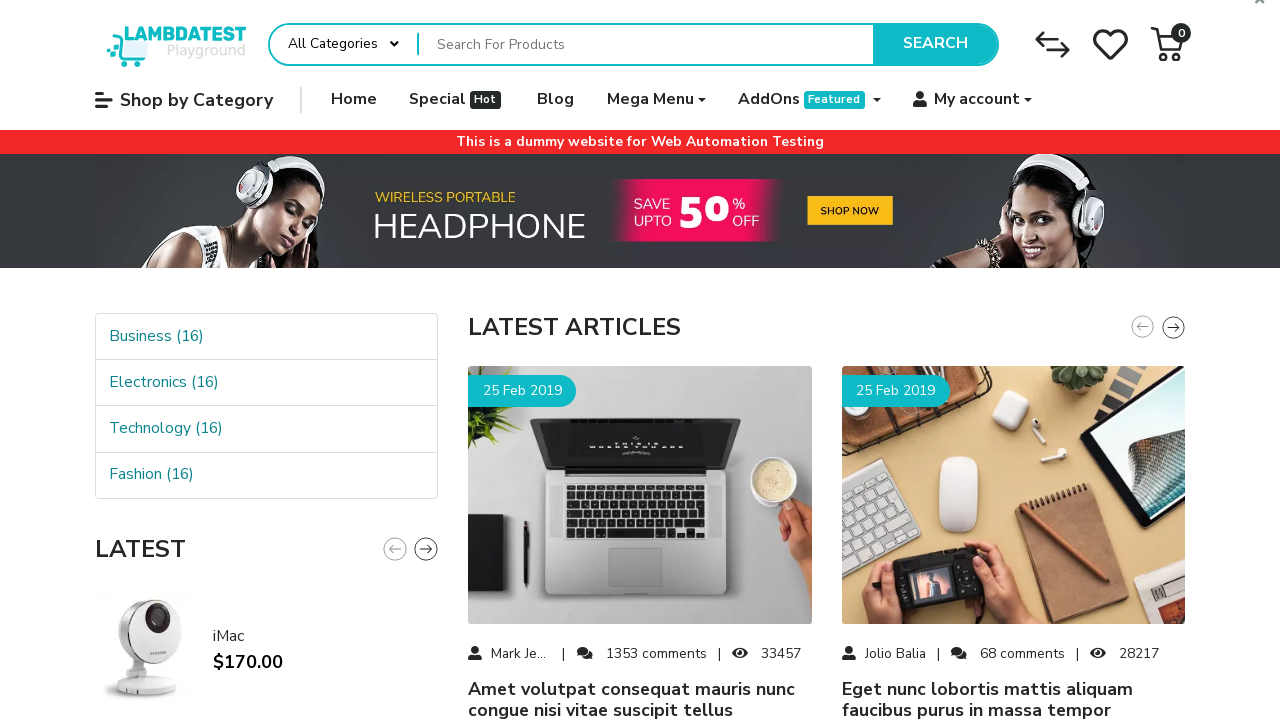